Tests JavaScript confirm dialog functionality on W3Schools by switching to an iframe, clicking a "Try it" button, and accepting the confirm alert

Starting URL: https://www.w3schools.com/js/tryit.asp?filename=tryjs_confirm

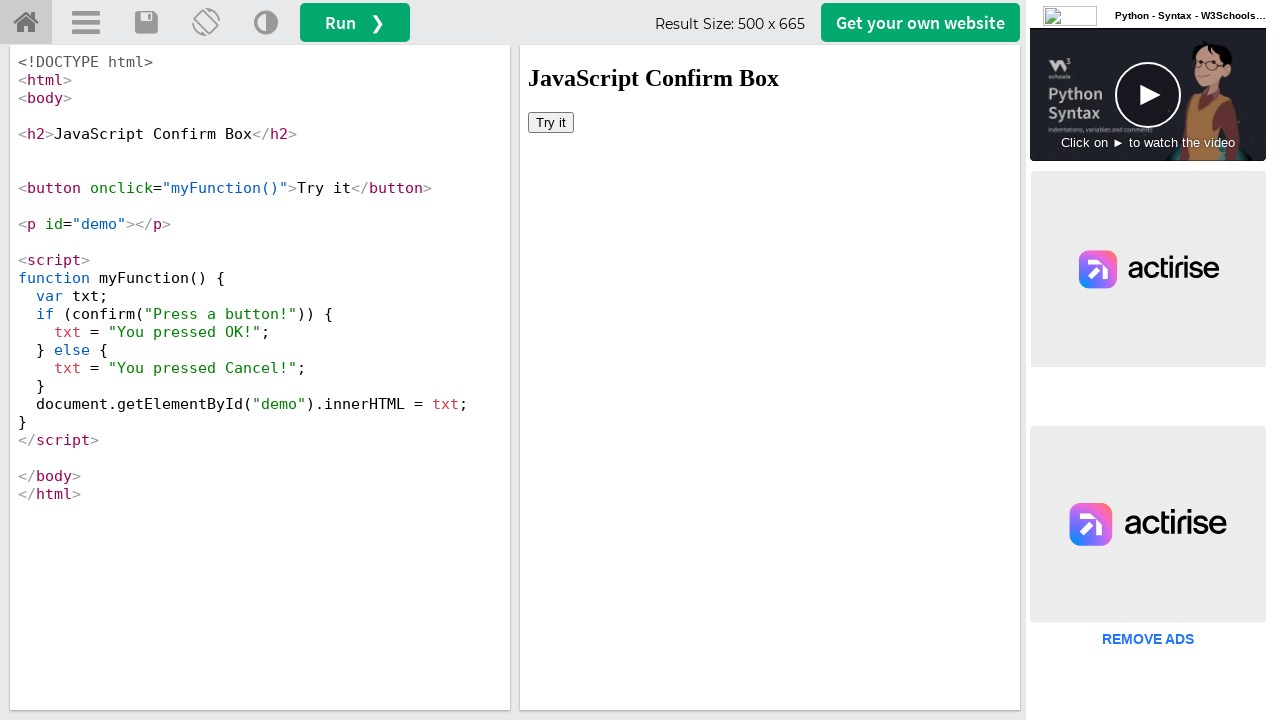

Located the iframe element with ID 'iframeResult'
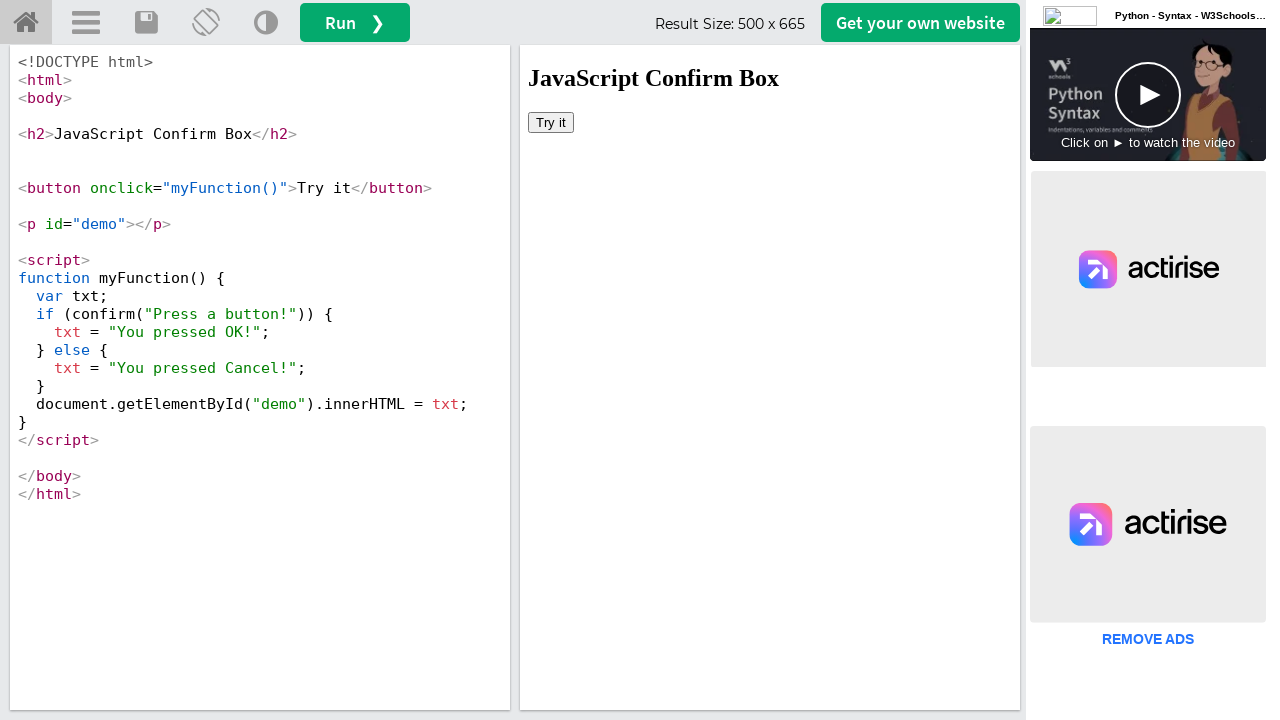

Clicked the 'Try it' button inside the iframe at (551, 122) on #iframeResult >> internal:control=enter-frame >> button:text('Try it')
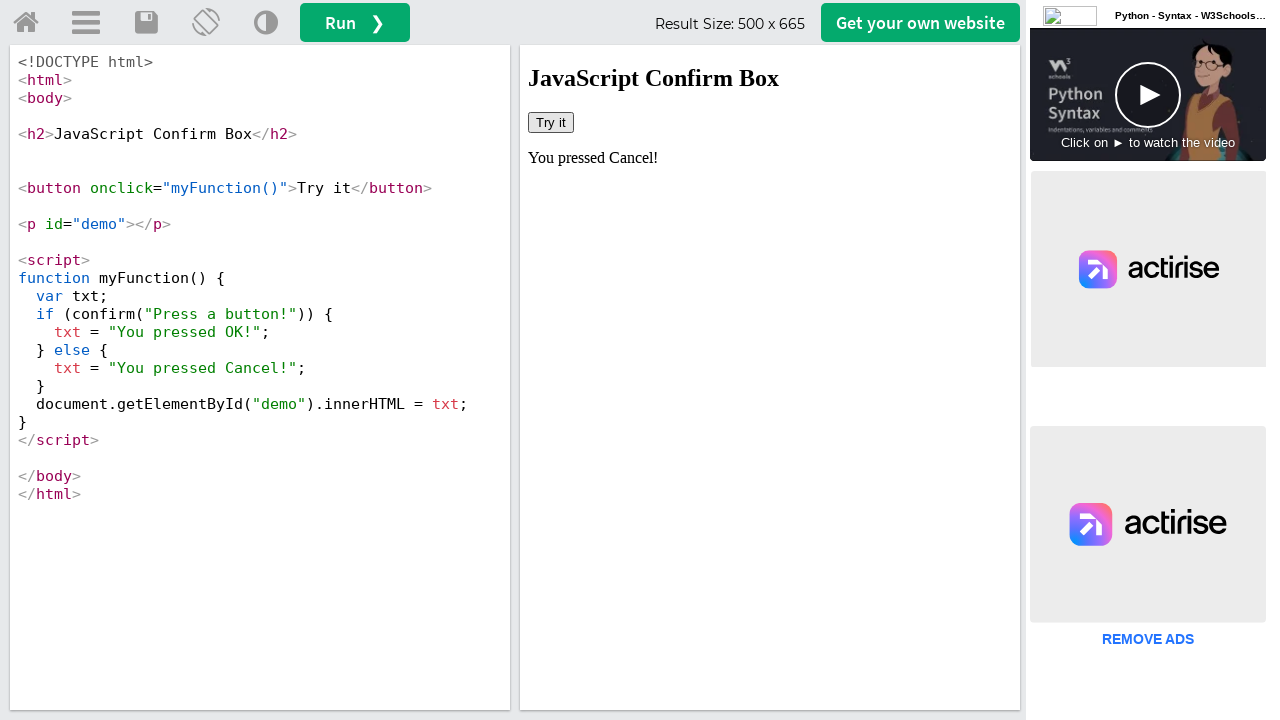

Set up dialog handler to accept confirm dialogs
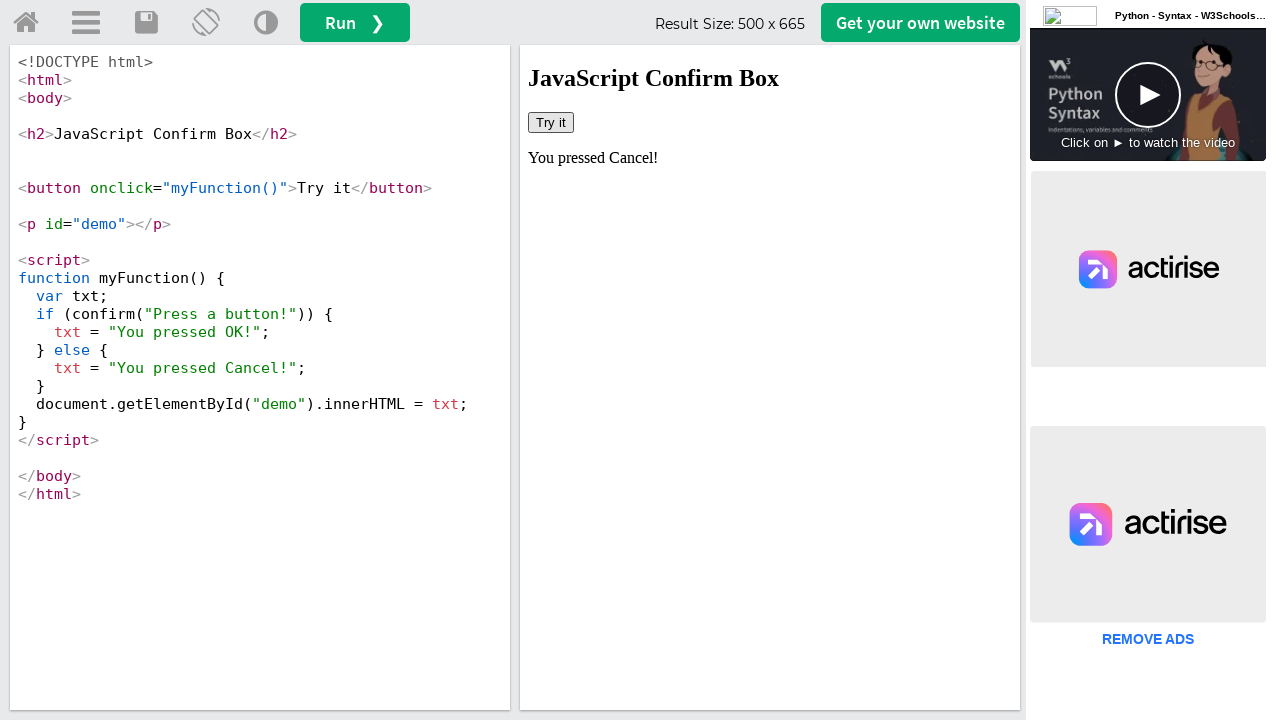

Clicked the 'Try it' button again to trigger the confirm dialog at (551, 122) on #iframeResult >> internal:control=enter-frame >> button:text('Try it')
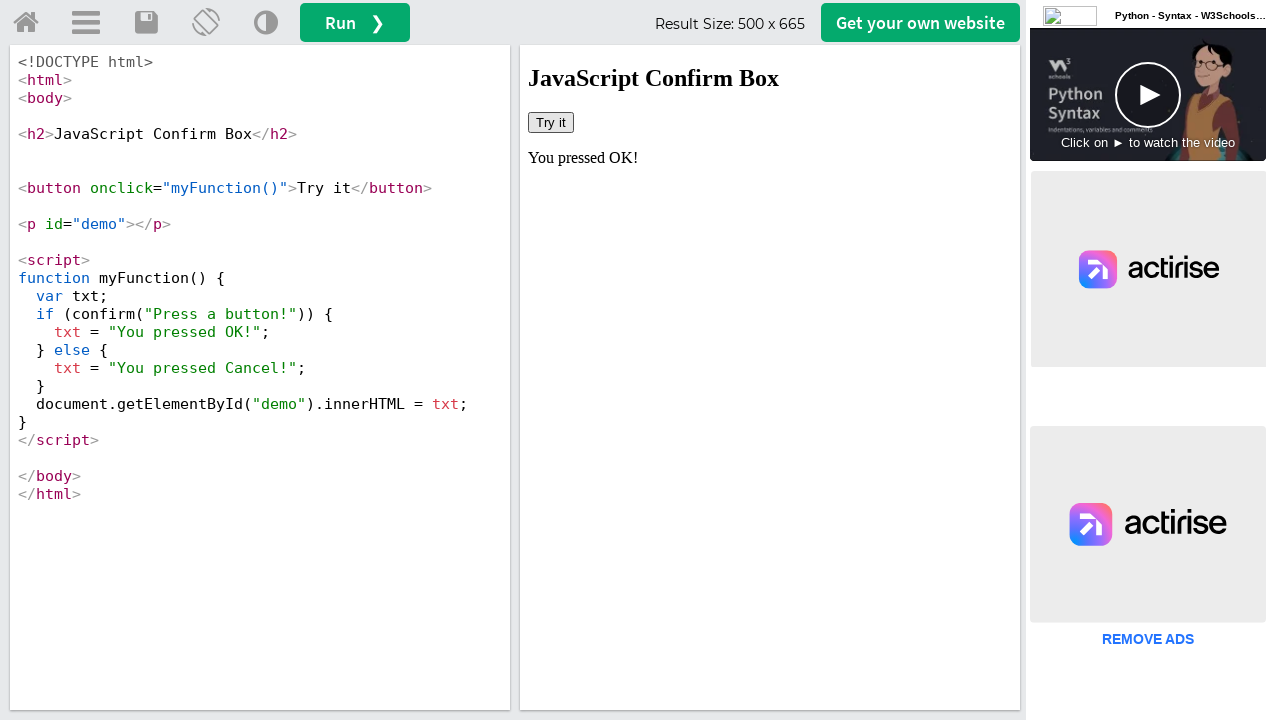

Waited for the demo result element to appear after accepting the dialog
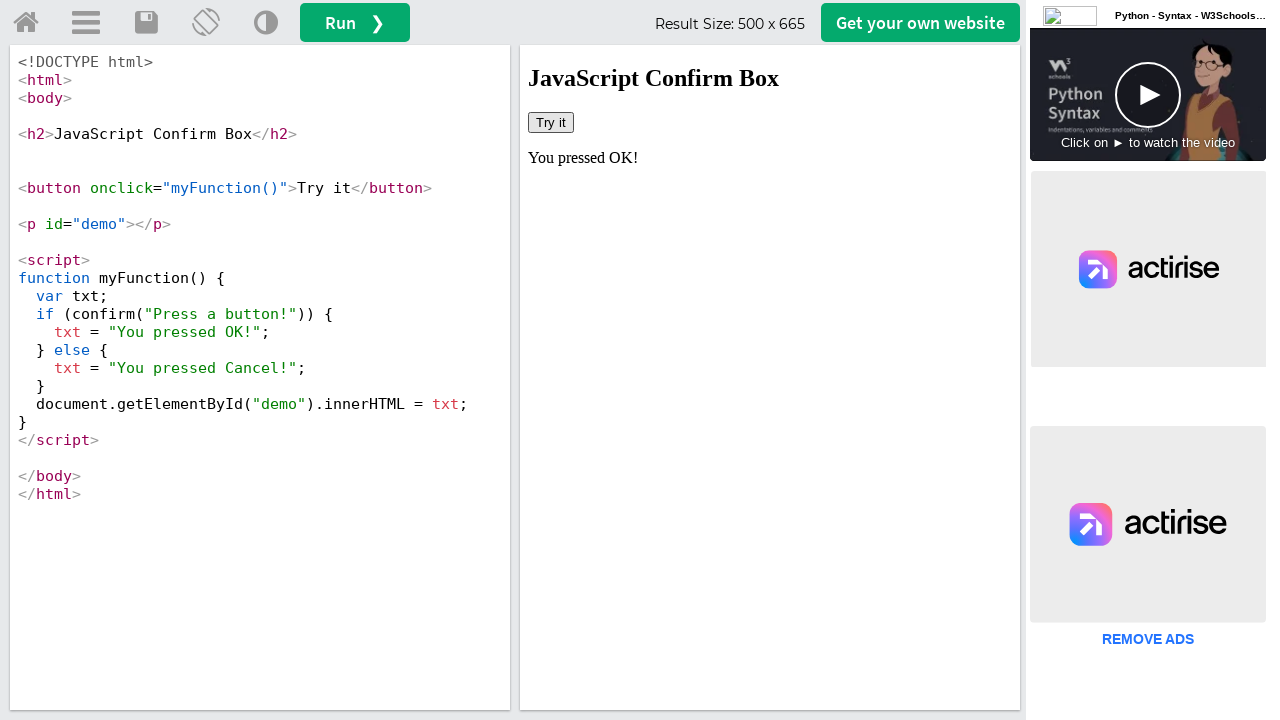

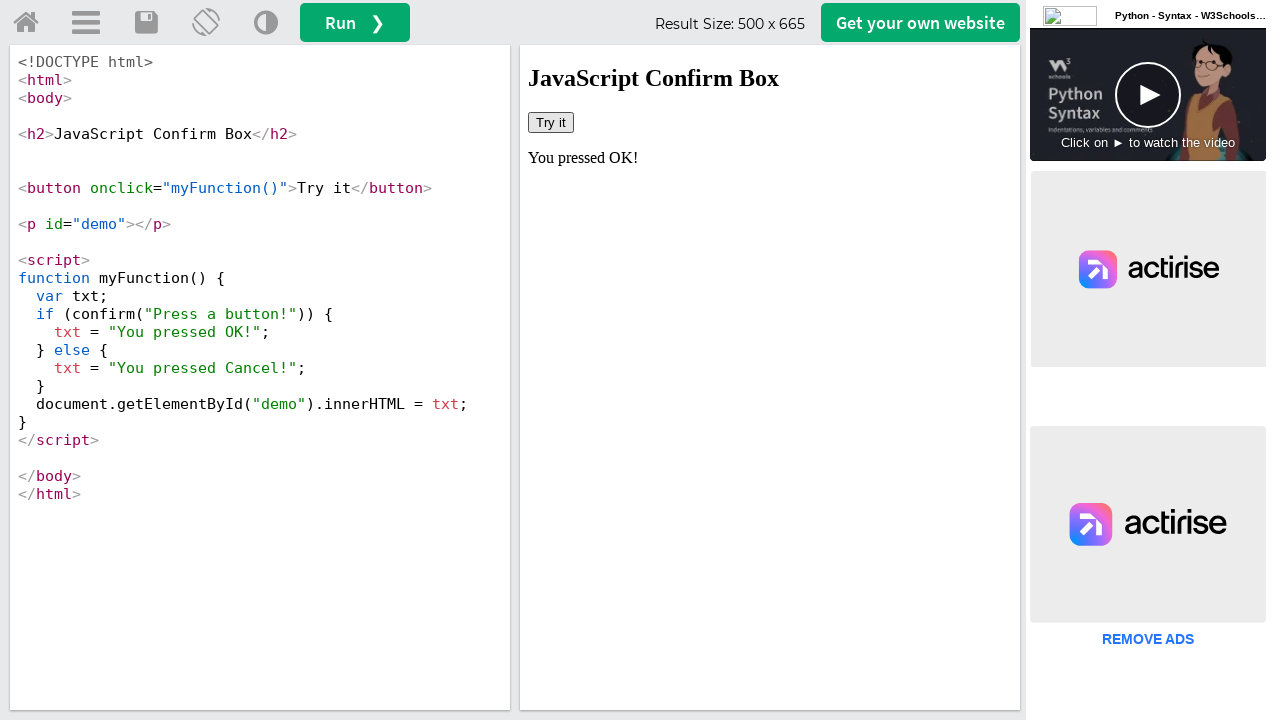